Tests that completed items are removed when clicking the Clear completed button

Starting URL: https://demo.playwright.dev/todomvc

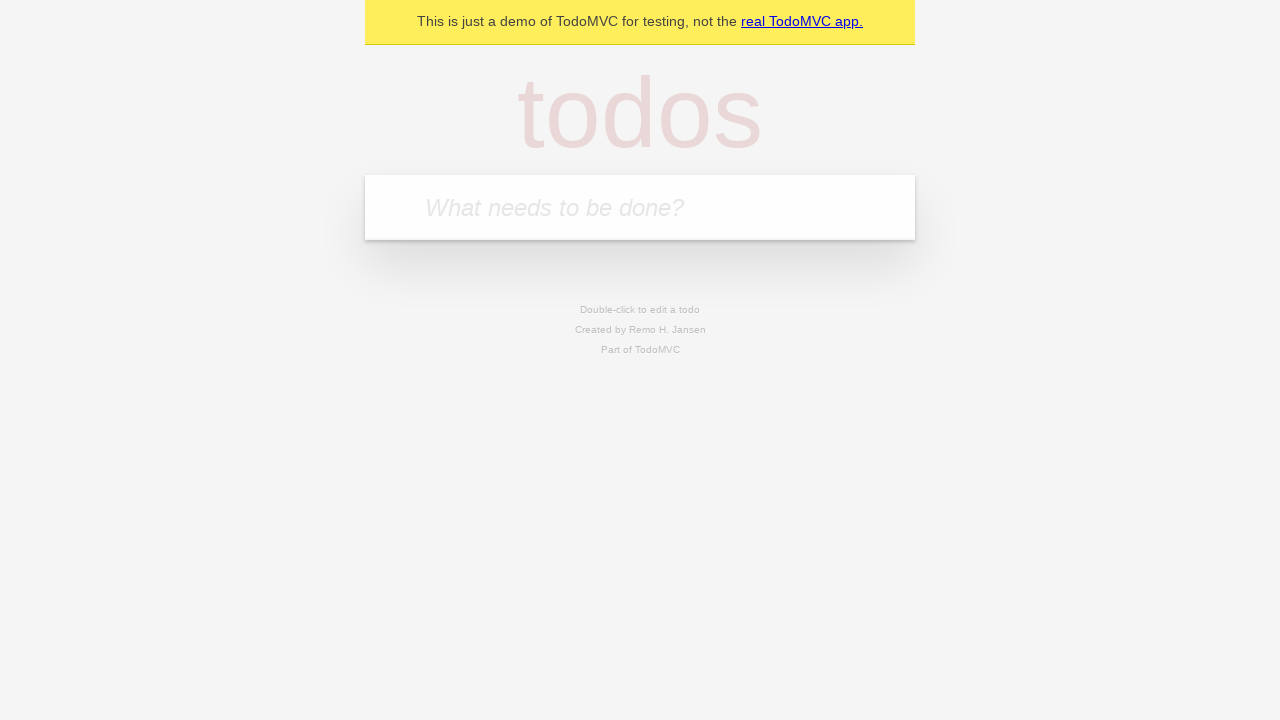

Filled todo input with 'buy some cheese' on internal:attr=[placeholder="What needs to be done?"i]
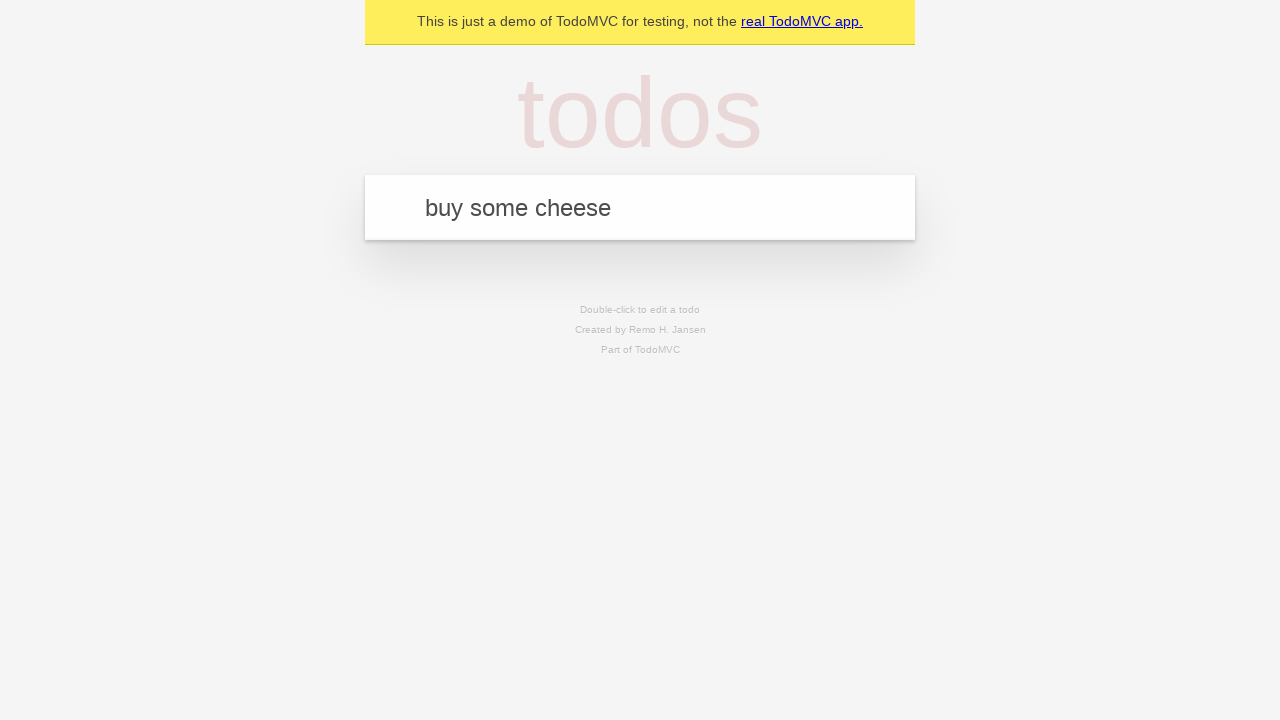

Pressed Enter to create first todo on internal:attr=[placeholder="What needs to be done?"i]
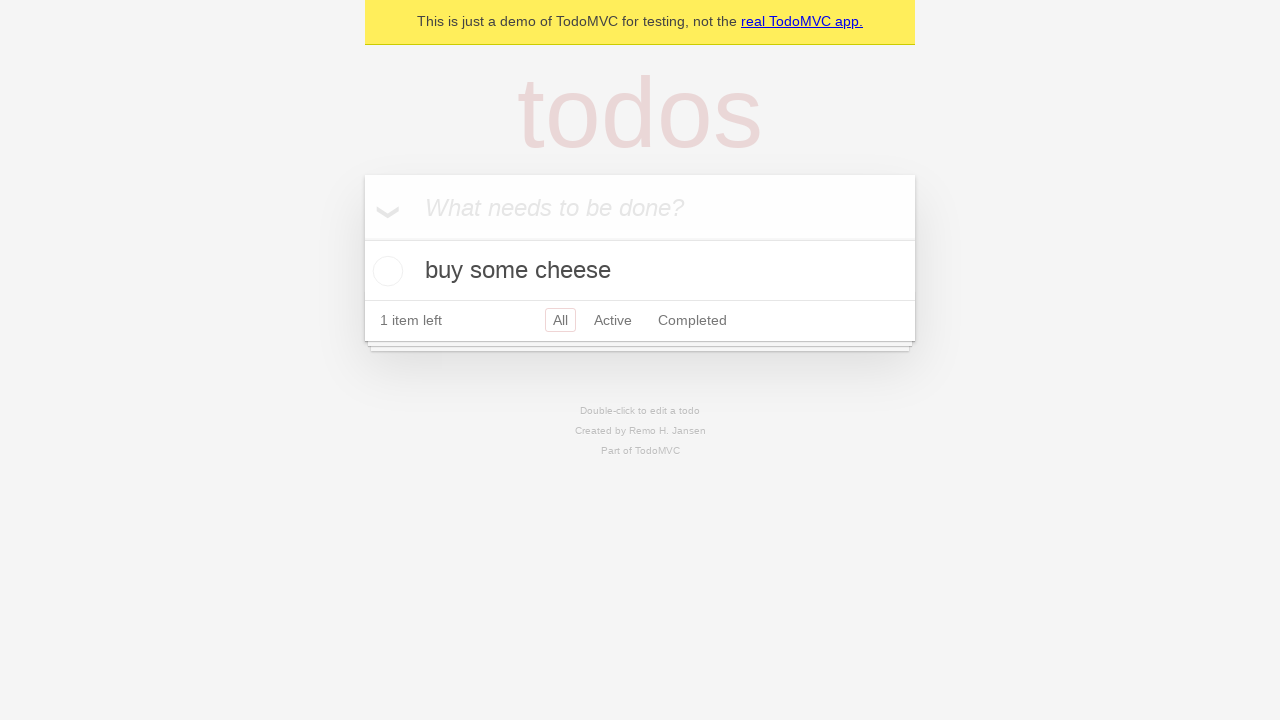

Filled todo input with 'feed the cat' on internal:attr=[placeholder="What needs to be done?"i]
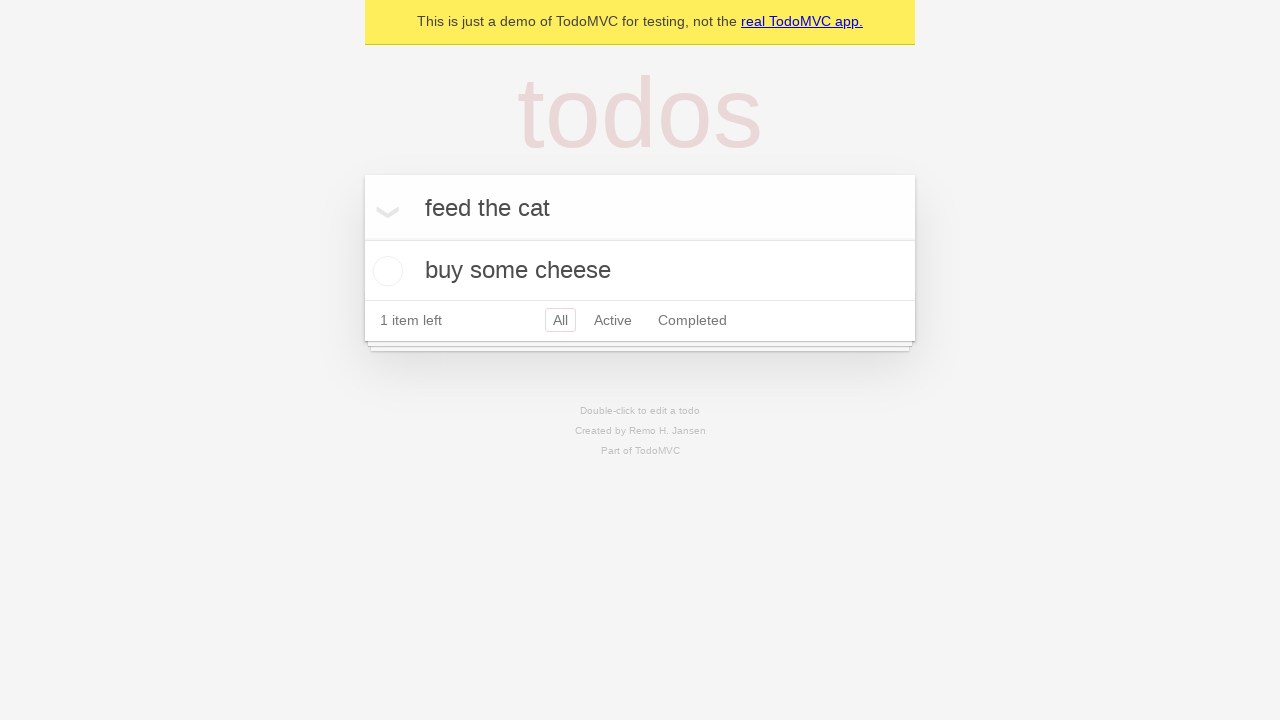

Pressed Enter to create second todo on internal:attr=[placeholder="What needs to be done?"i]
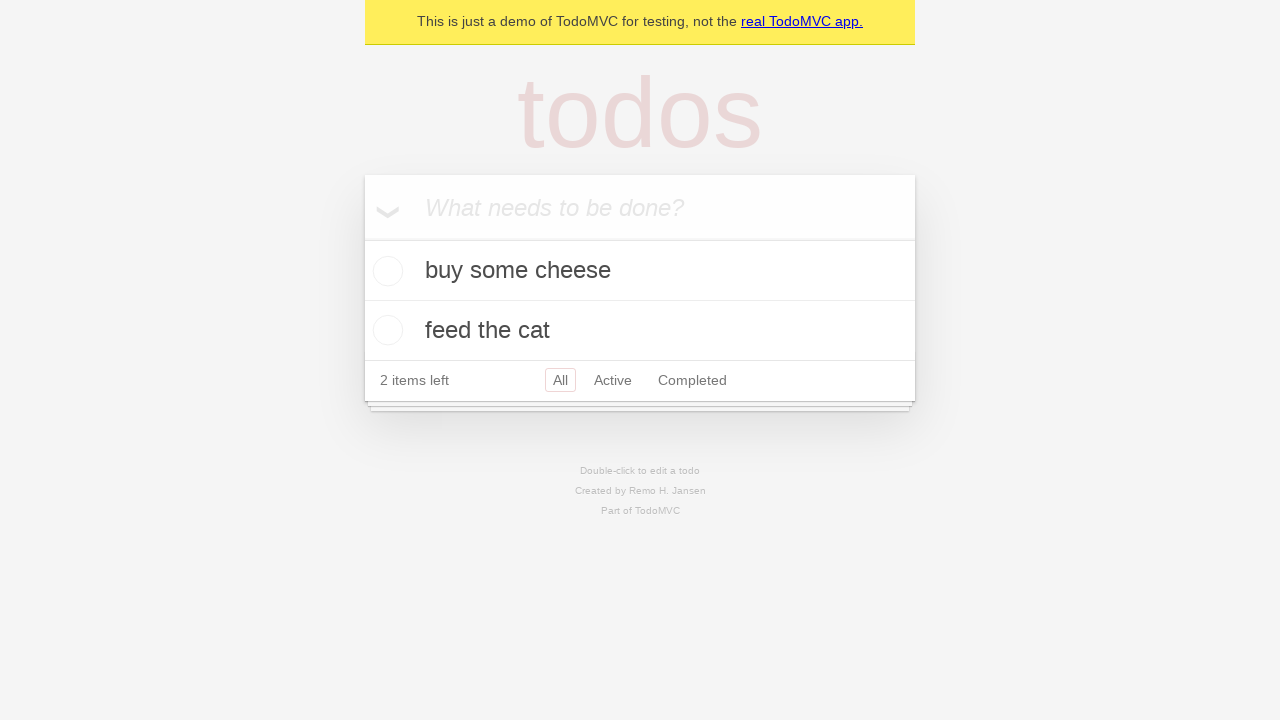

Filled todo input with 'book a doctors appointment' on internal:attr=[placeholder="What needs to be done?"i]
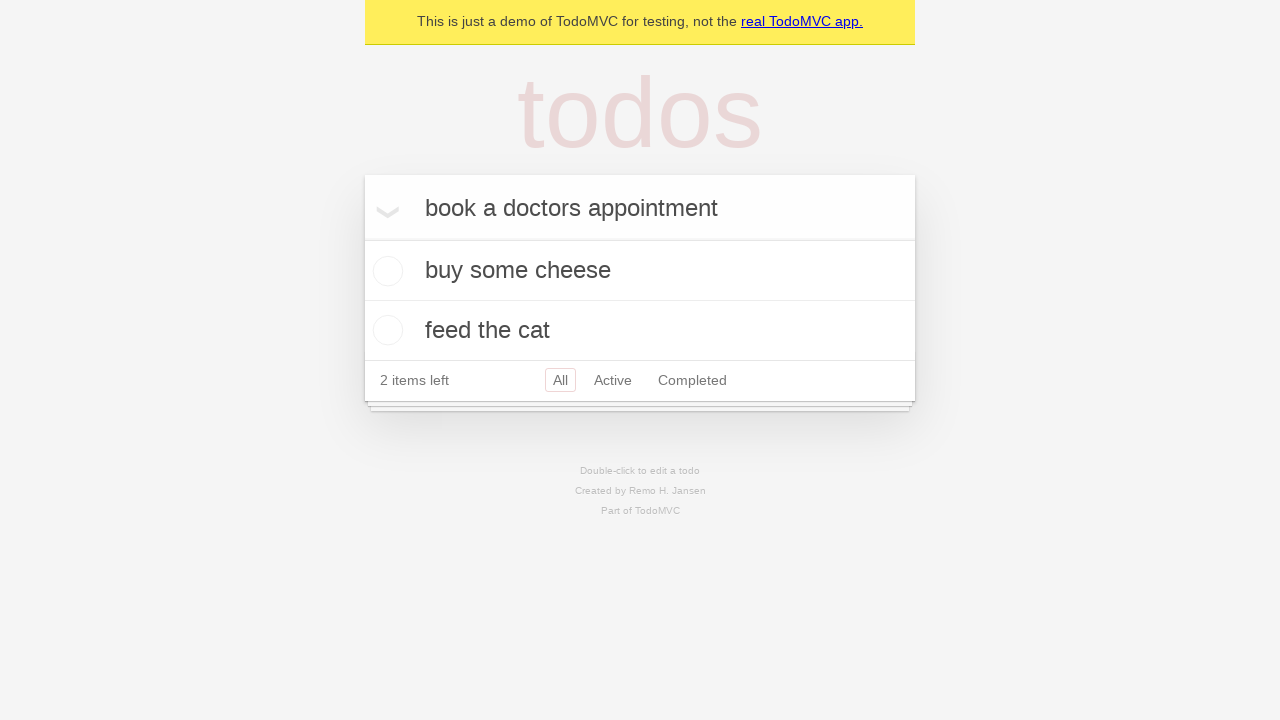

Pressed Enter to create third todo on internal:attr=[placeholder="What needs to be done?"i]
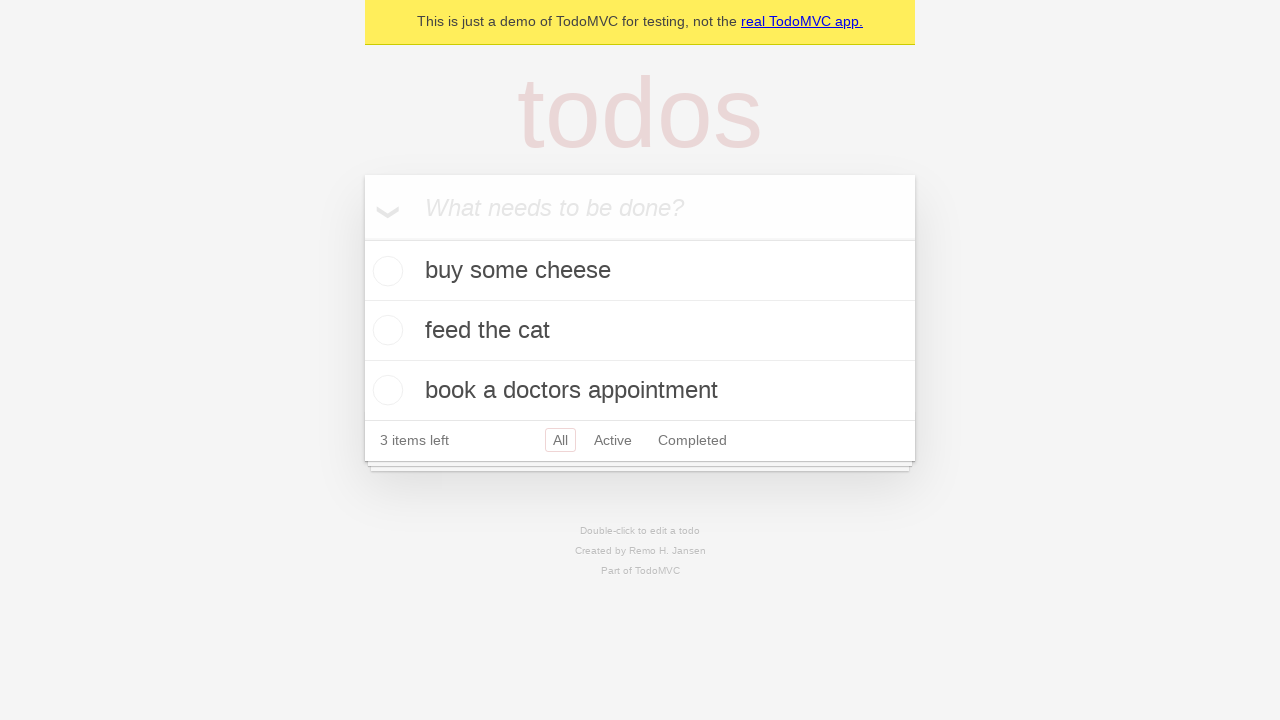

Checked the second todo item checkbox at (385, 330) on internal:testid=[data-testid="todo-item"s] >> nth=1 >> internal:role=checkbox
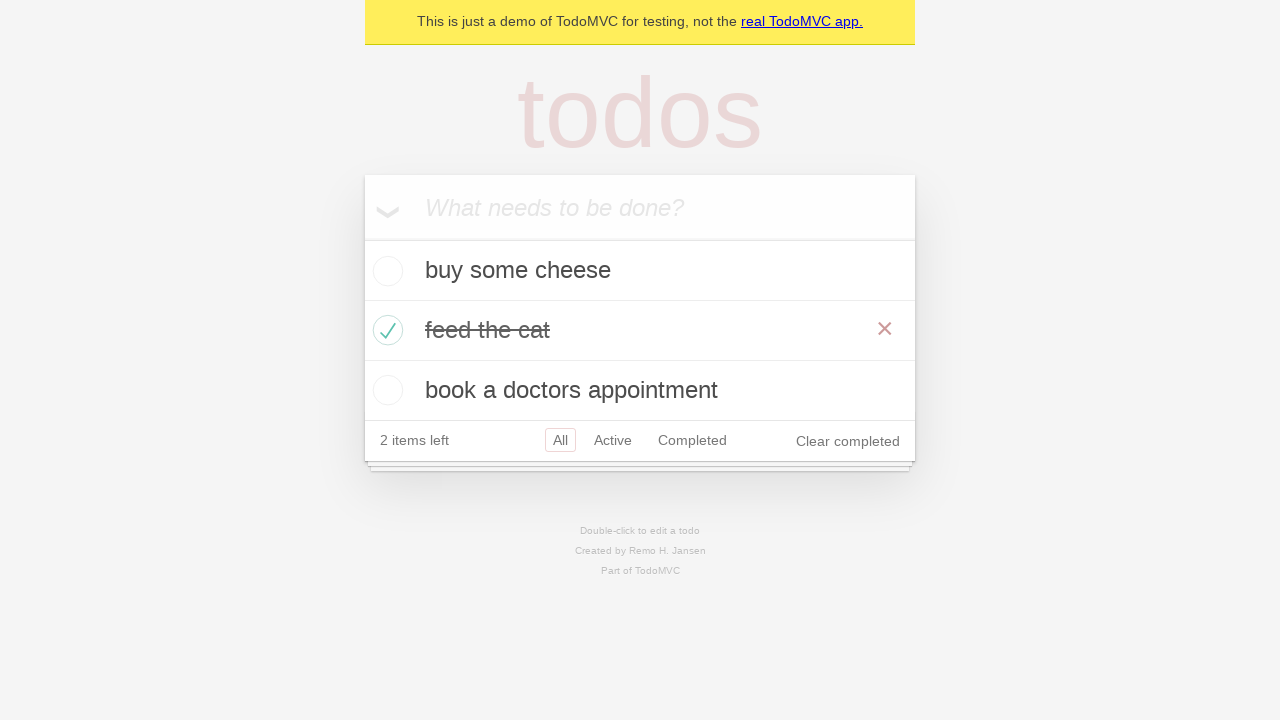

Clicked 'Clear completed' button at (848, 441) on internal:role=button[name="Clear completed"i]
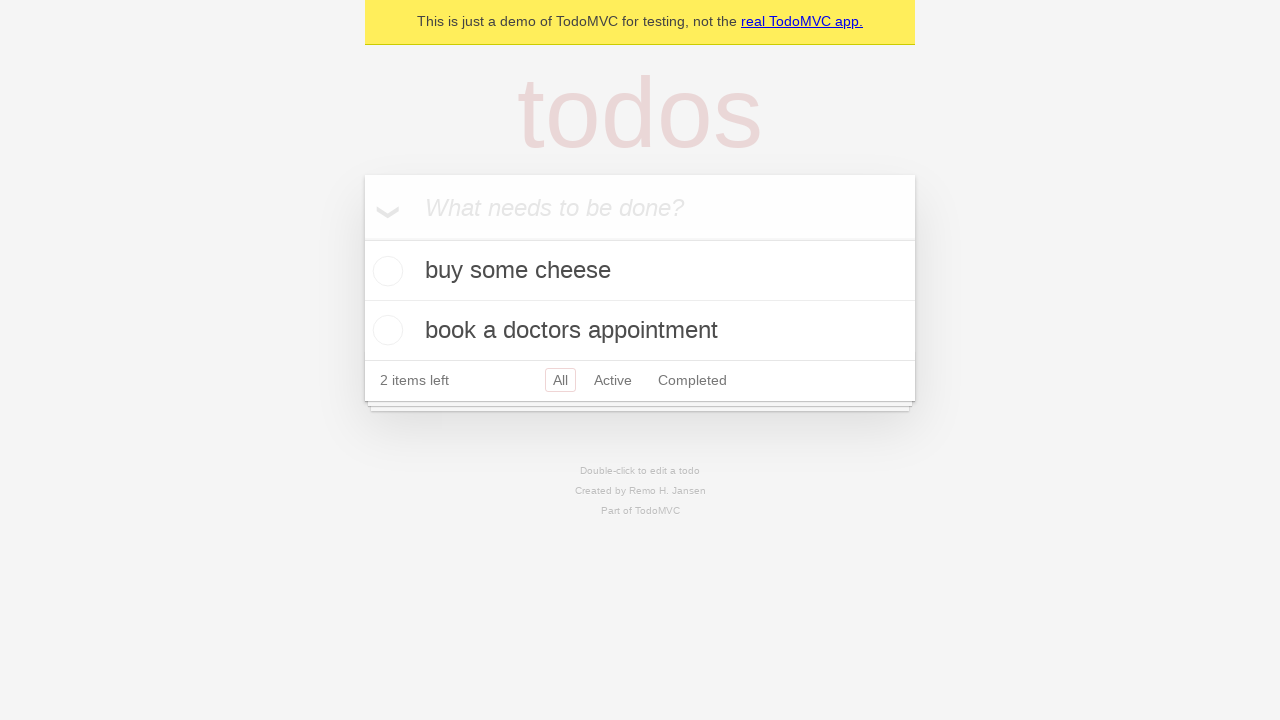

Waited for completed item to be removed, 2 todos remaining
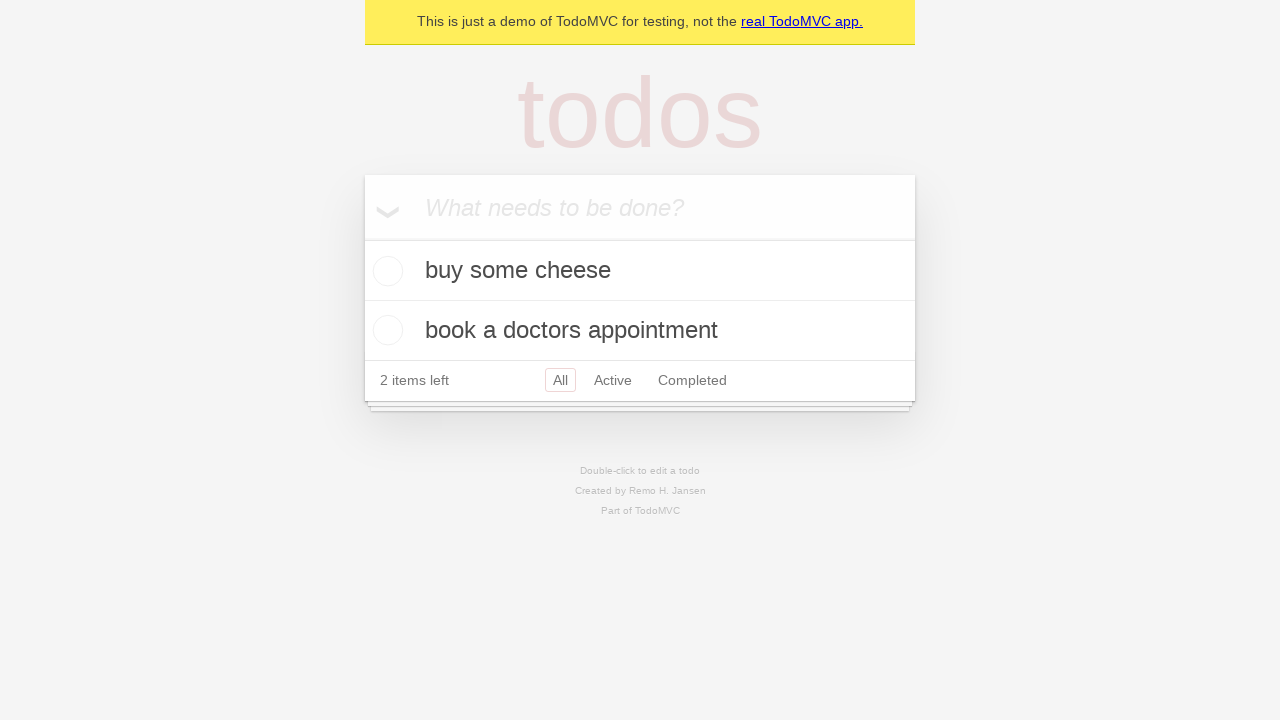

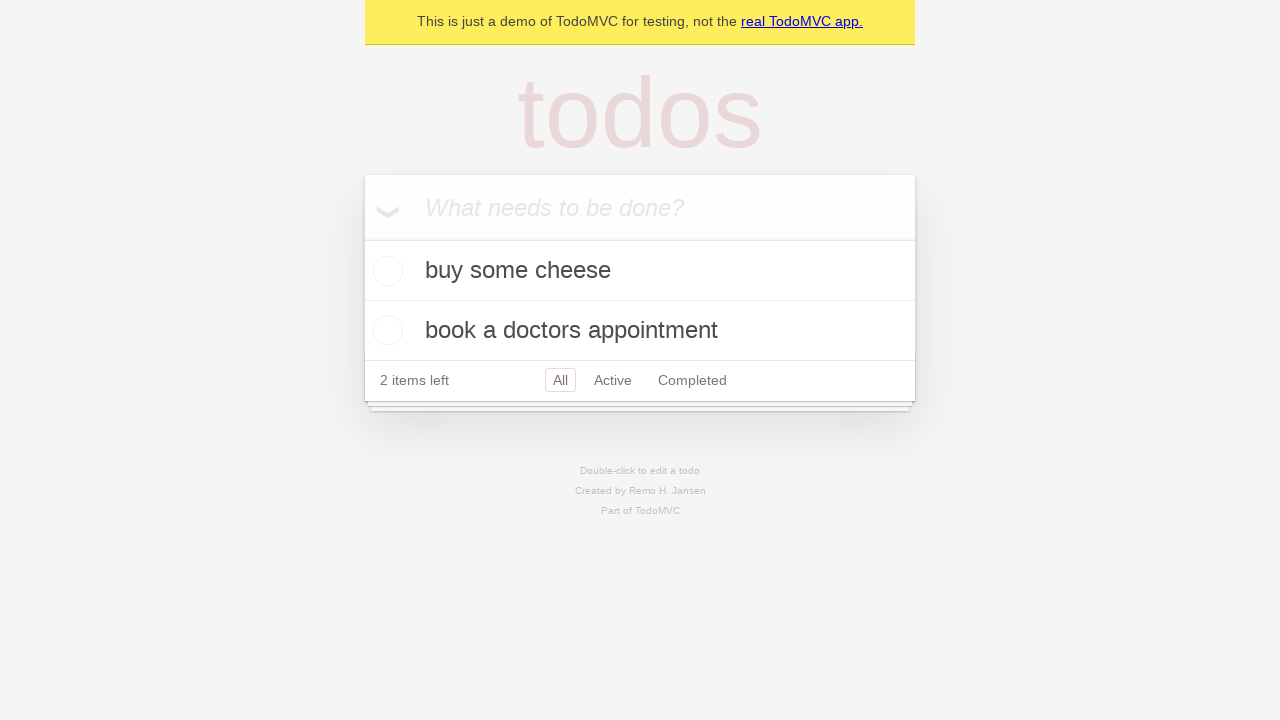